Tests navigation to Browse Languages and back to Start page, verifying welcome title

Starting URL: http://www.99-bottles-of-beer.net/

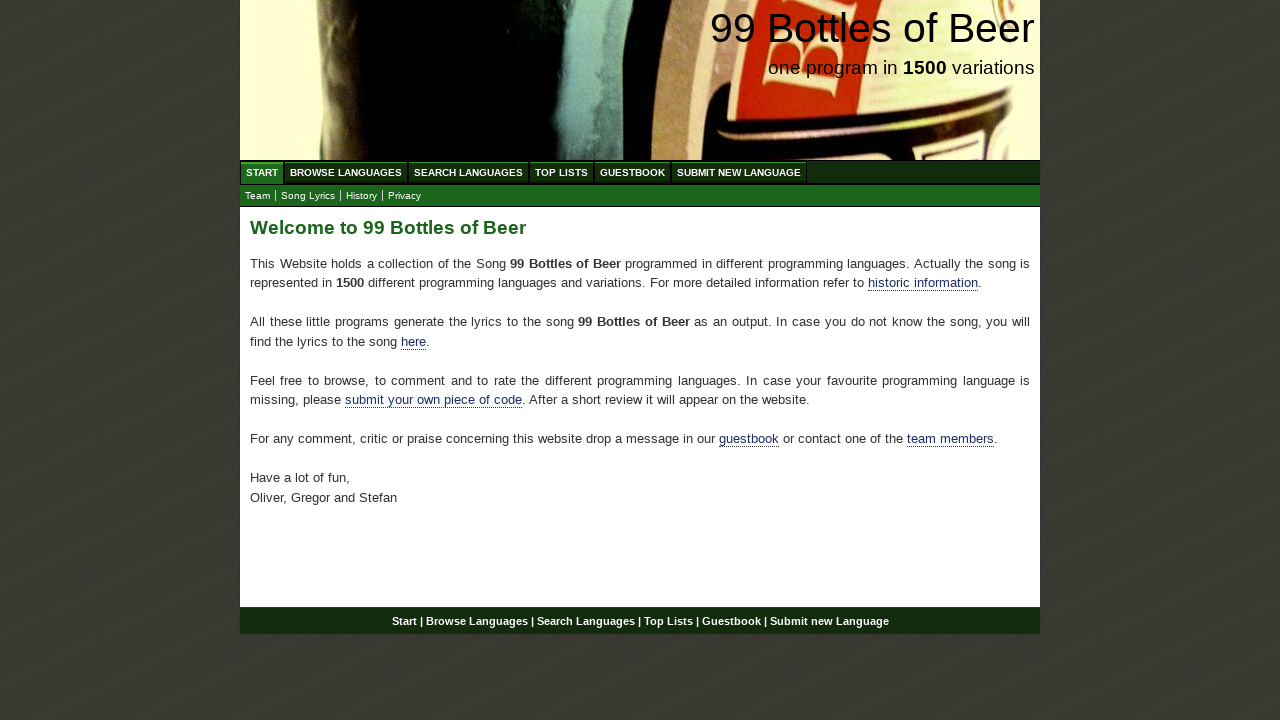

Clicked on Browse Languages link at (346, 172) on div#navigation ul#menu li a[href='/abc.html']
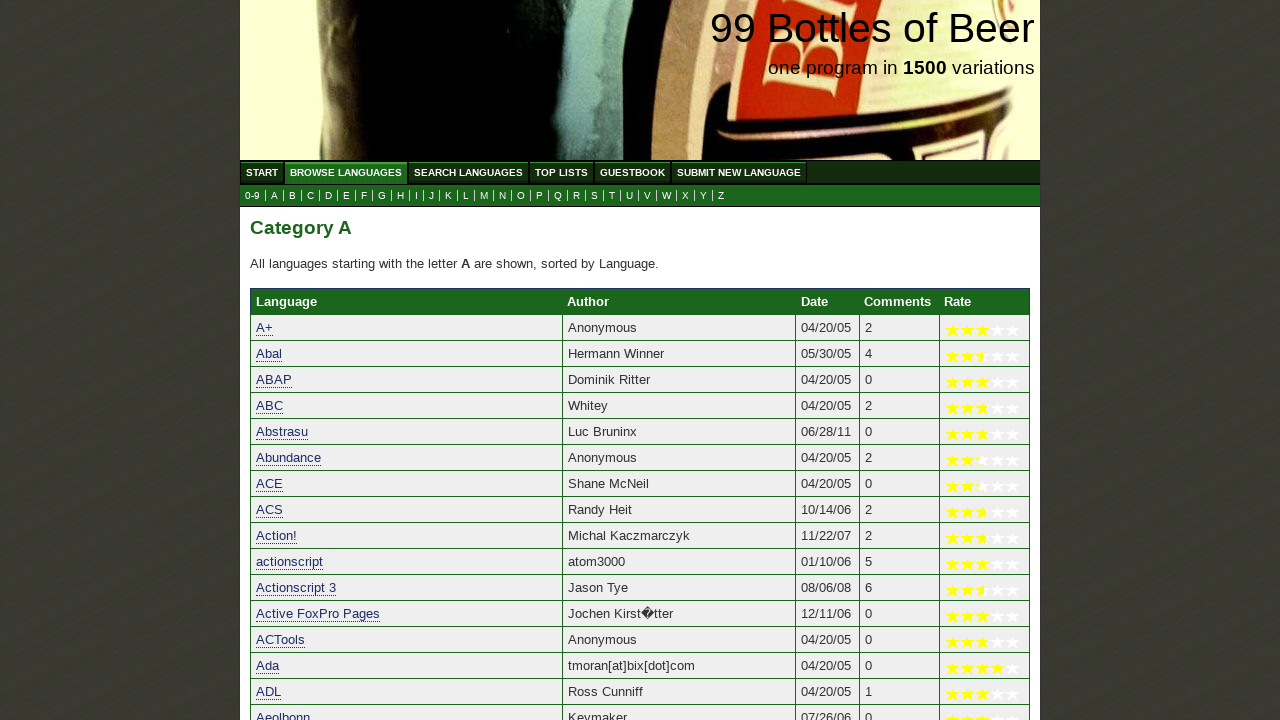

Clicked on Start link to return to home page at (262, 172) on div#navigation ul#menu li a[href='/']
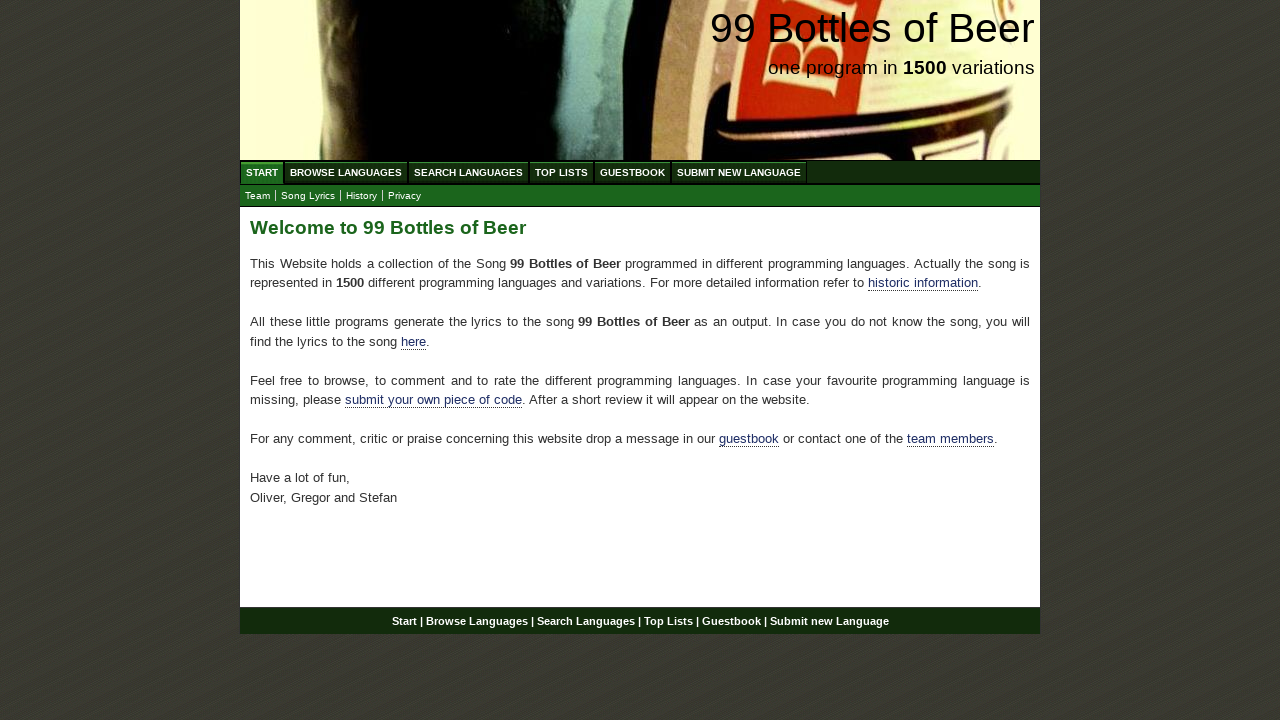

Verified welcome heading 'Welcome to 99 Bottles of Beer' is displayed
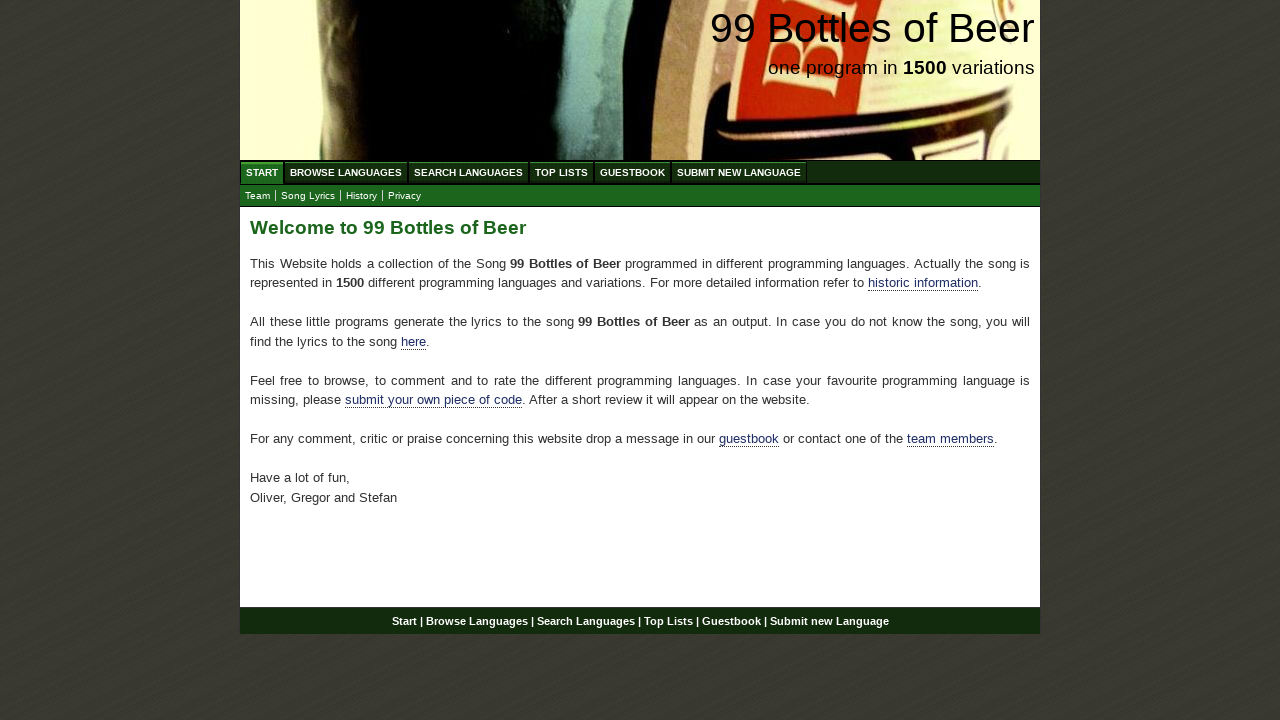

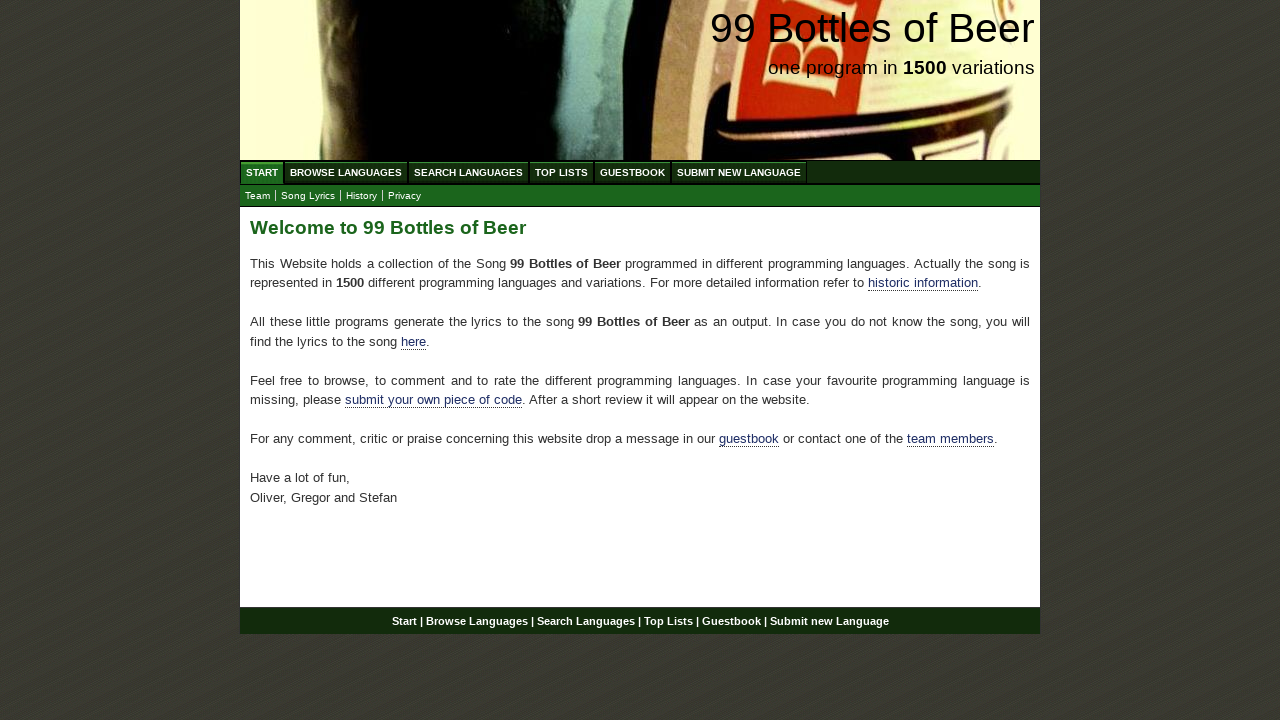